Opens the OrangeHRM demo site and maximizes the browser window

Starting URL: https://opensource-demo.orangehrmlive.com/web/index.php/auth/login

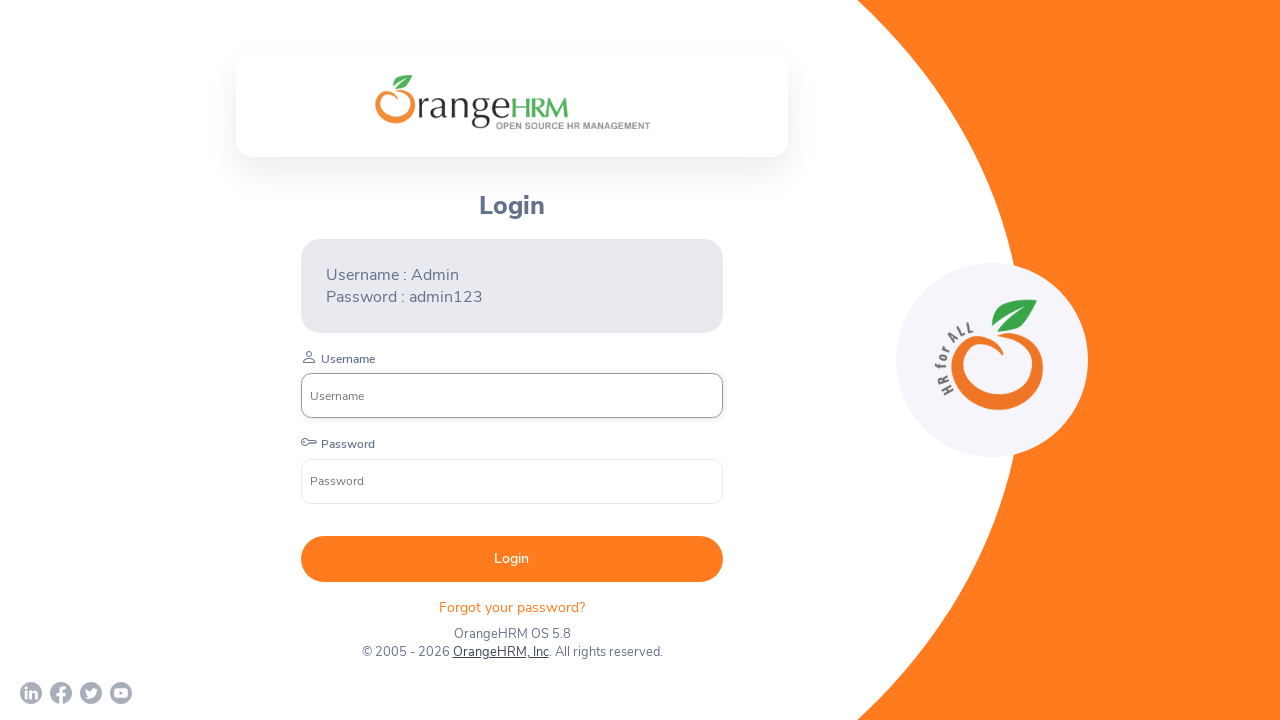

Navigated to OrangeHRM login page and maximized browser window
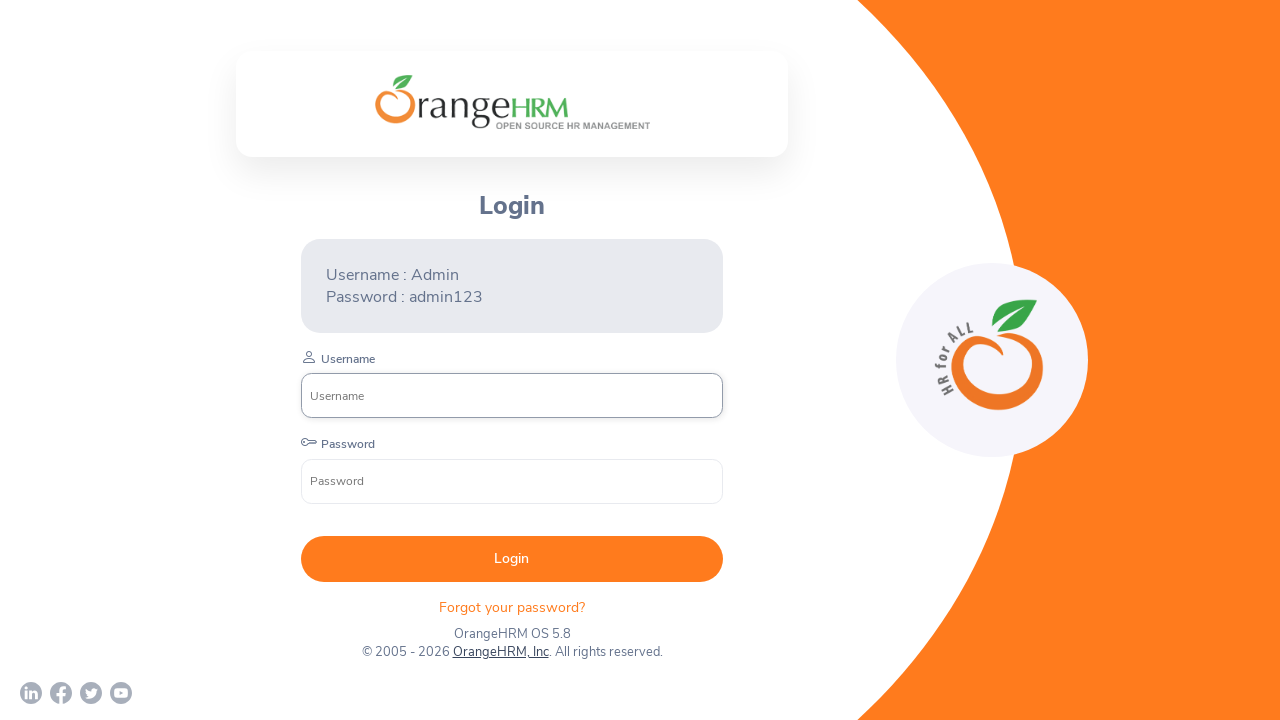

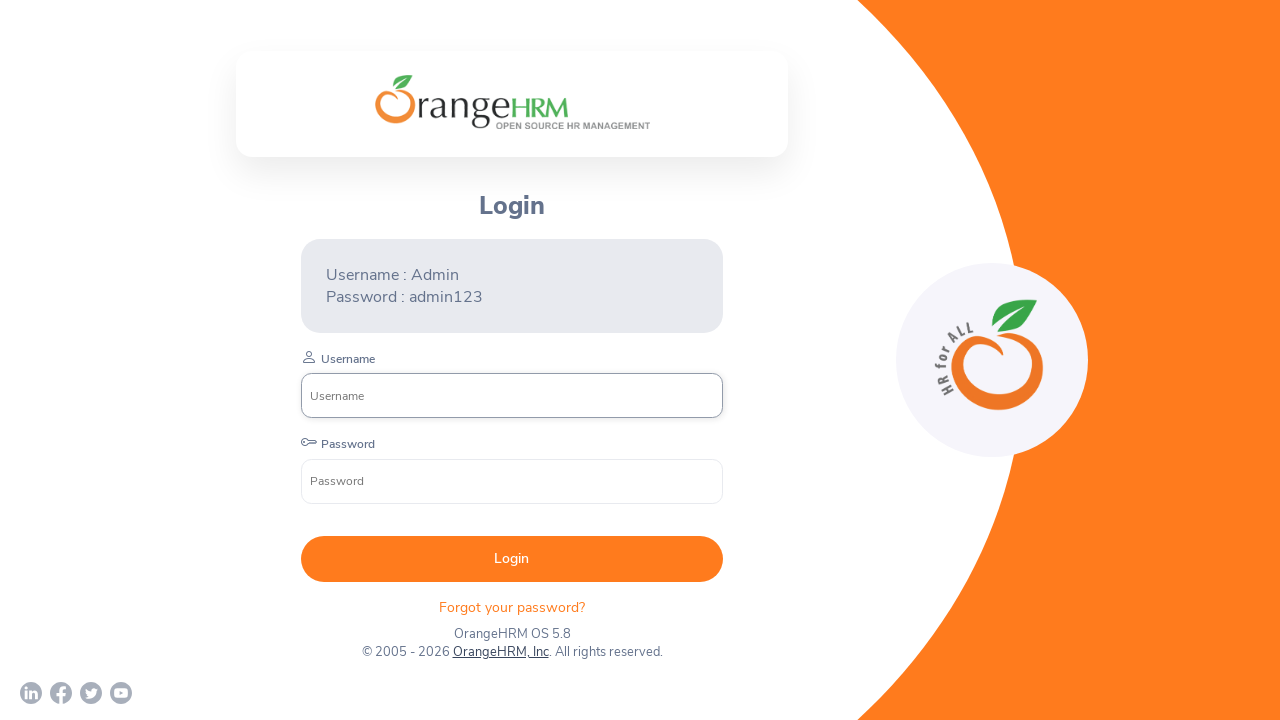